Tests file upload functionality by selecting a file and clicking the upload button to submit it

Starting URL: https://the-internet.herokuapp.com/upload

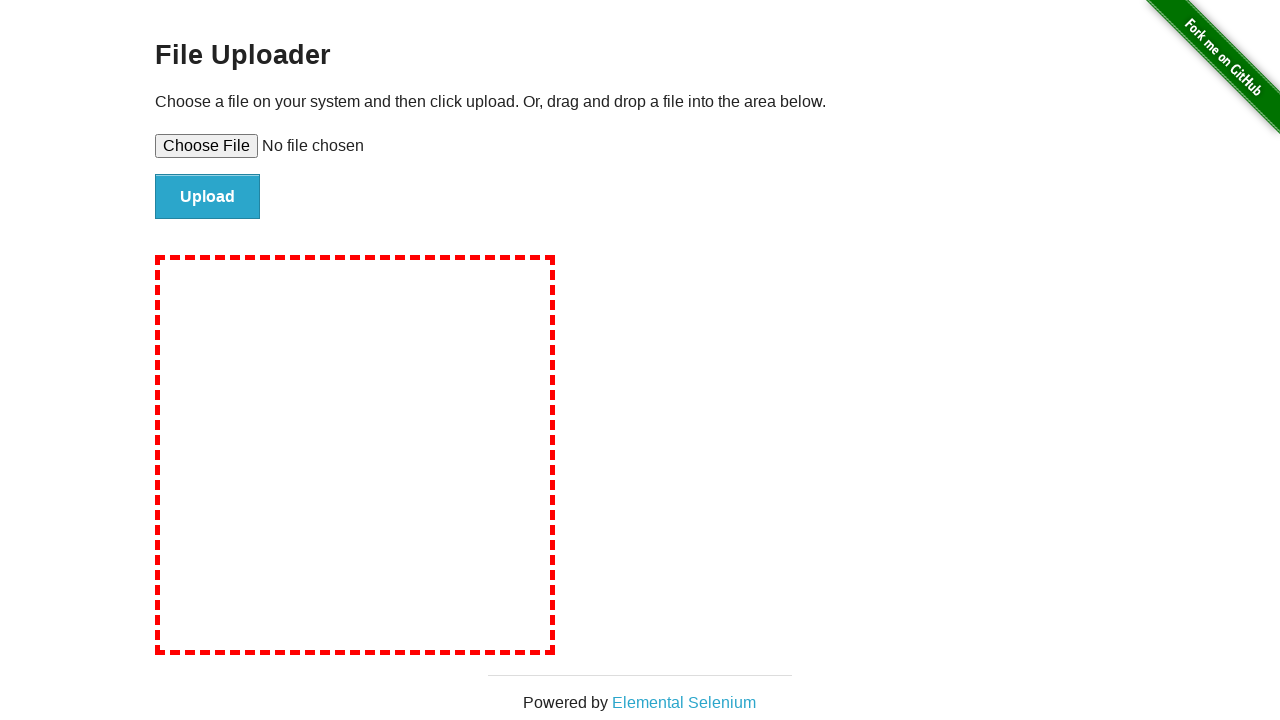

Created temporary test file with upload content
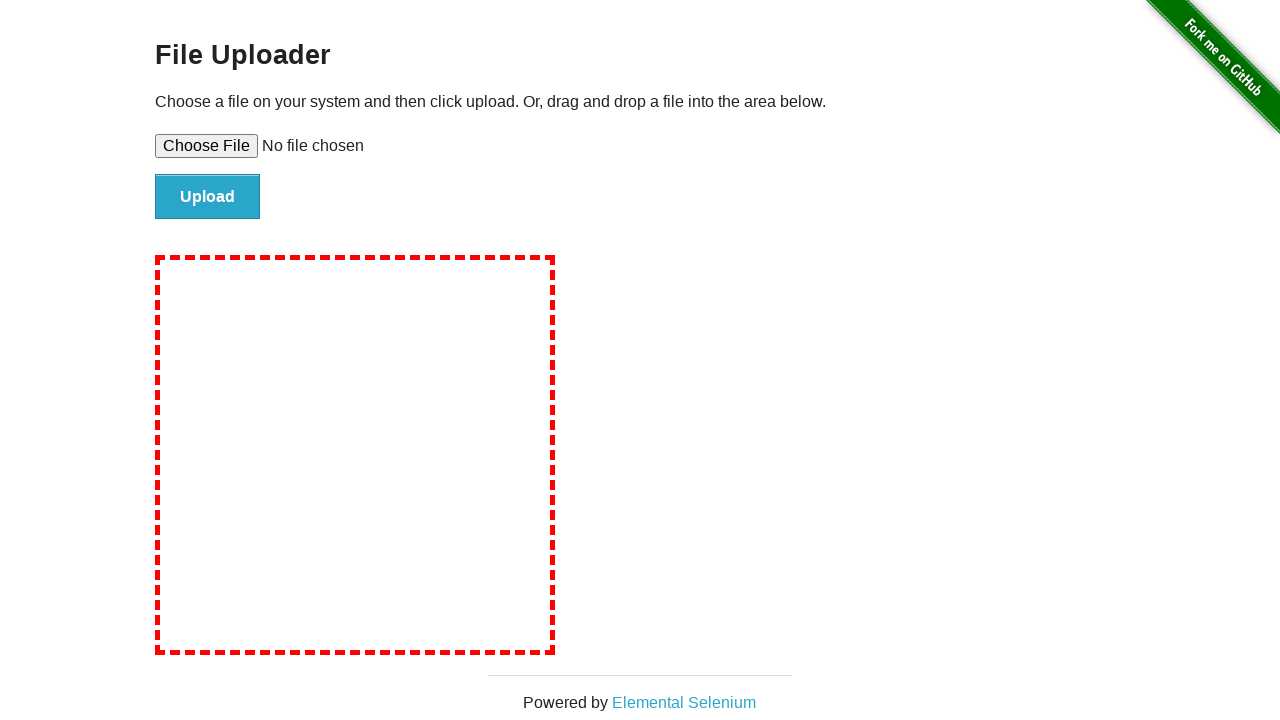

Selected file for upload using file input element
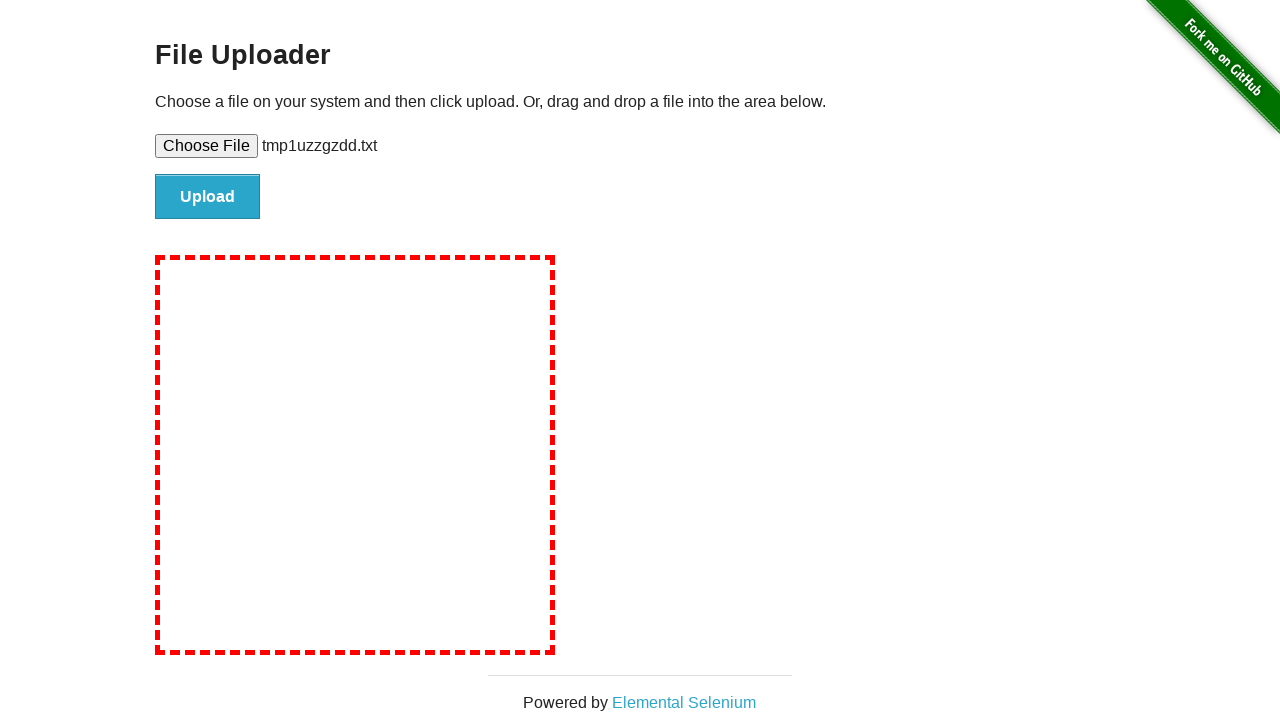

Clicked upload button to submit file at (208, 197) on input.button
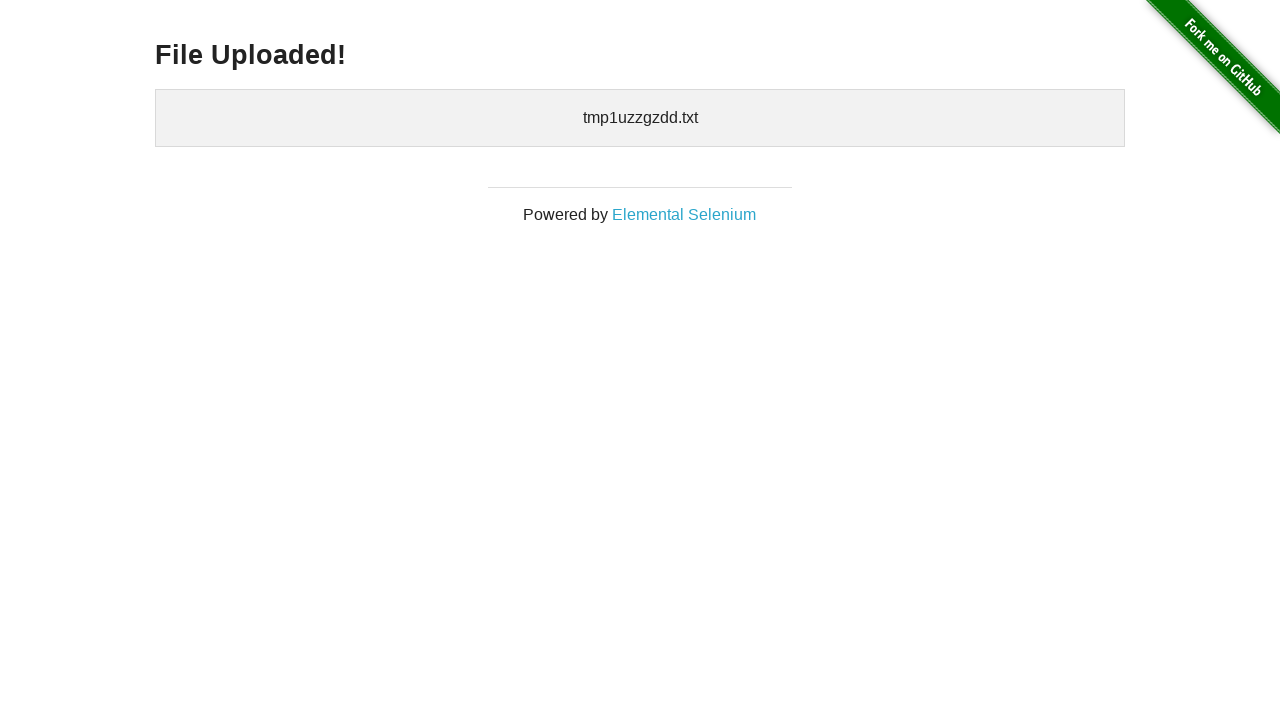

Upload completed and confirmation element appeared
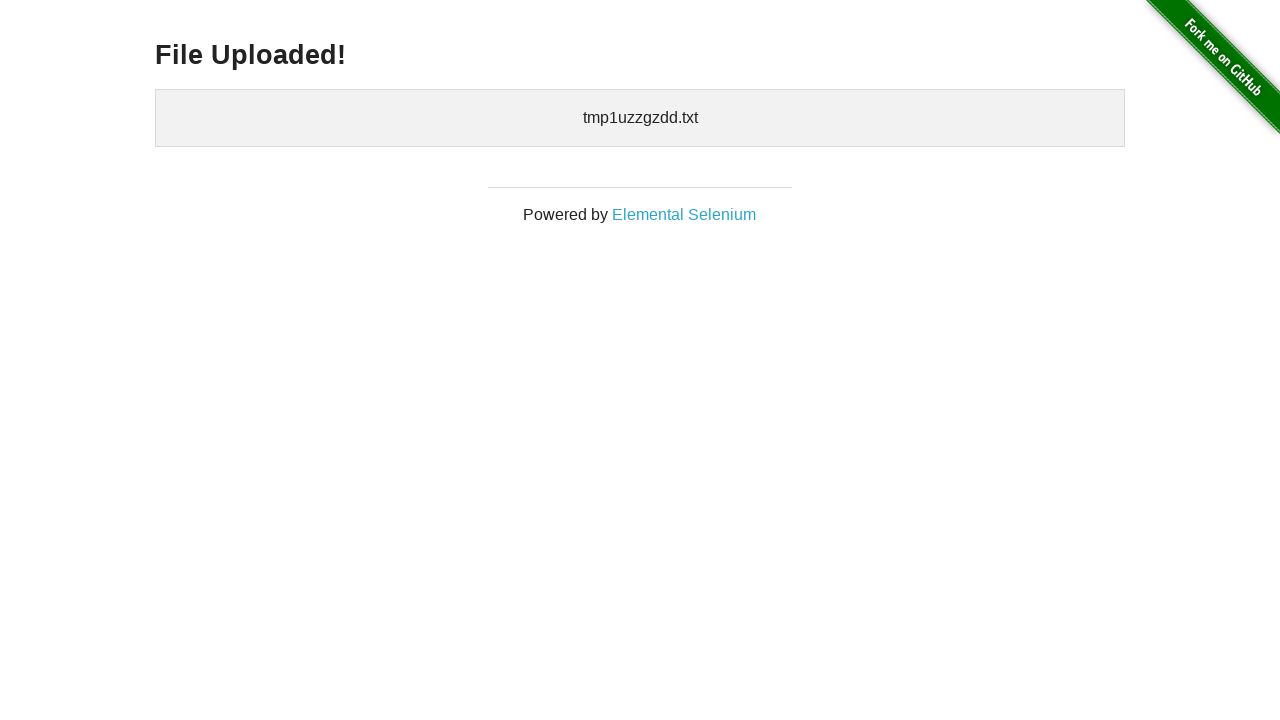

Cleaned up temporary test file
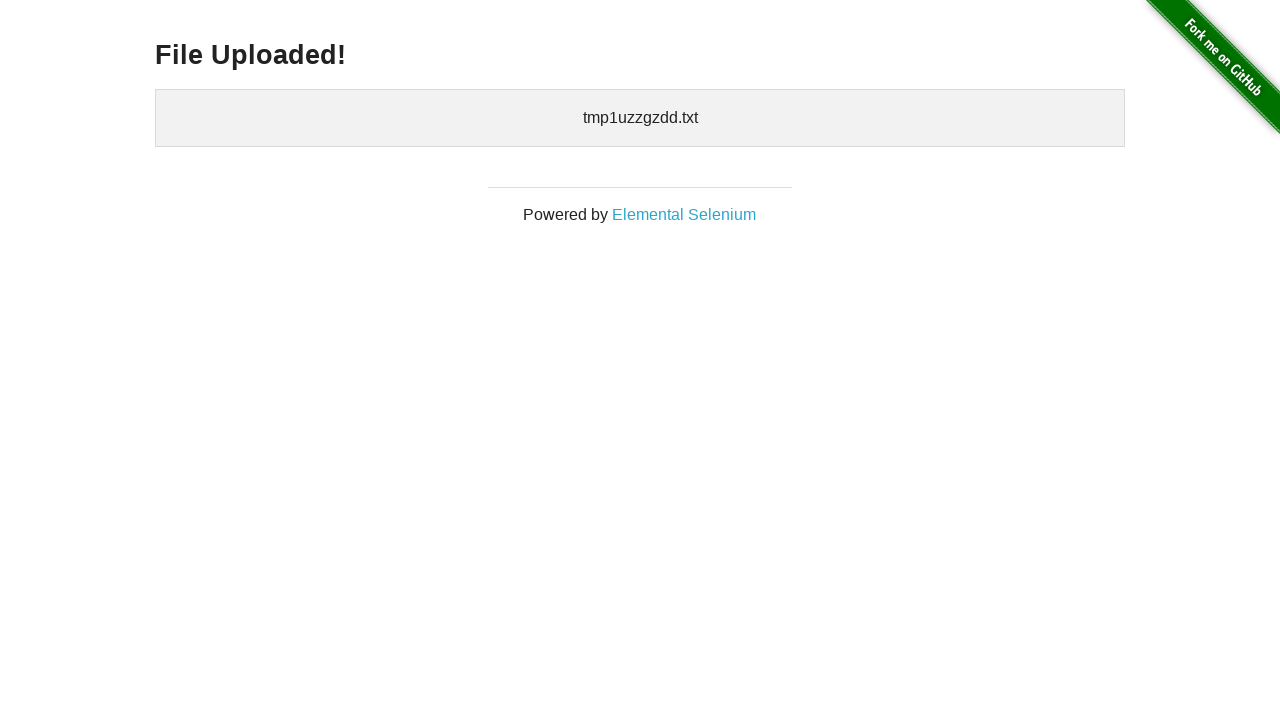

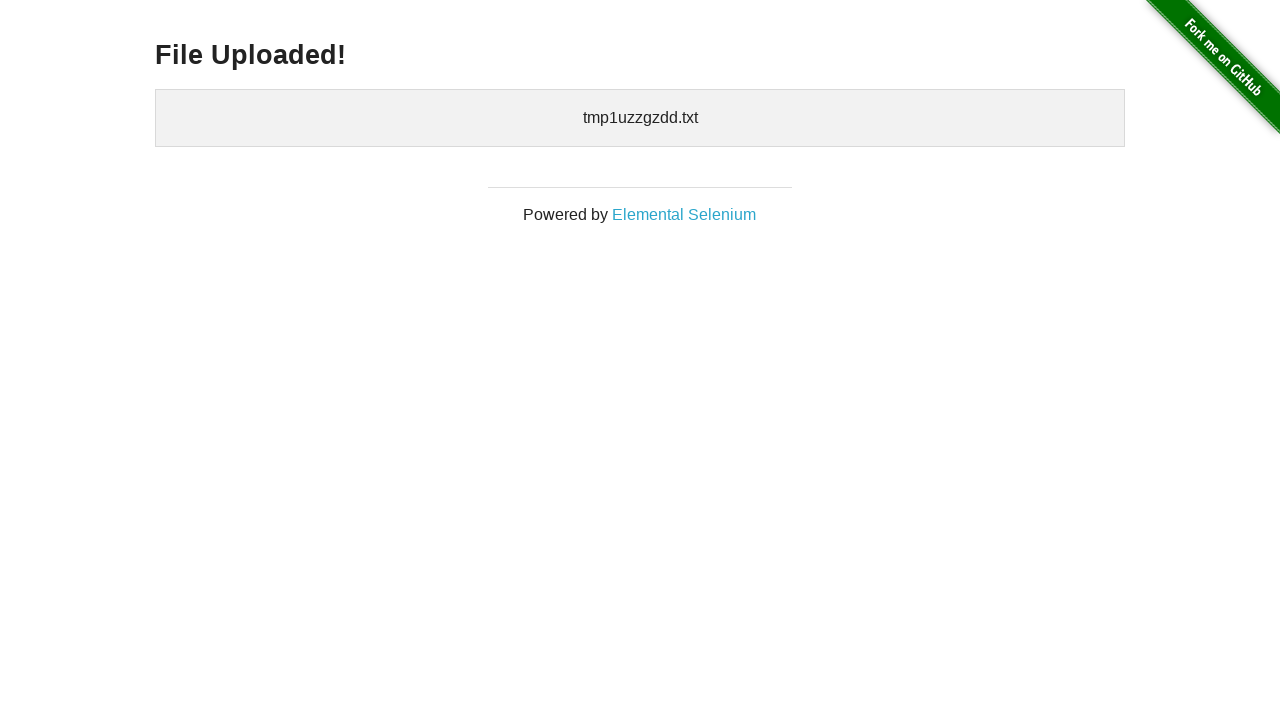